Navigates to Lidl shop offers page and scrolls down multiple times to load dynamically loaded product content

Starting URL: https://www.prospektangebote.de/geschaefte/lidl/angebote

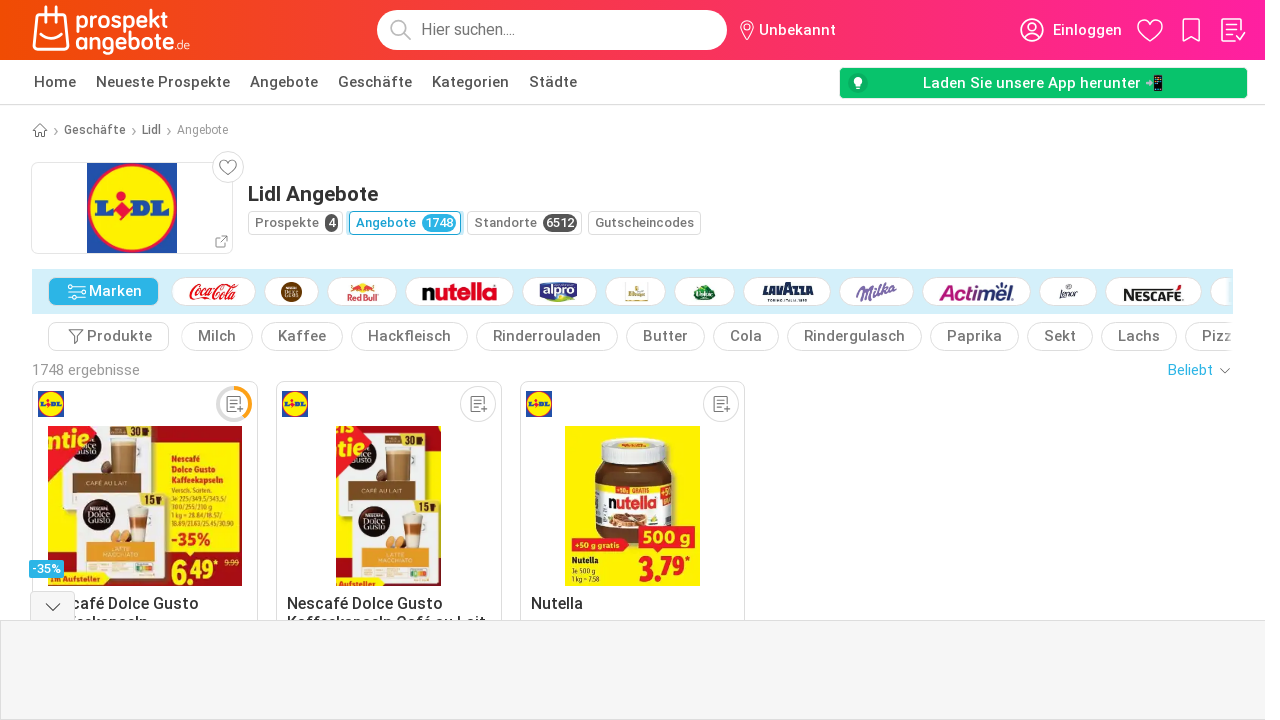

Scrolled down to load dynamic content (iteration 1/5)
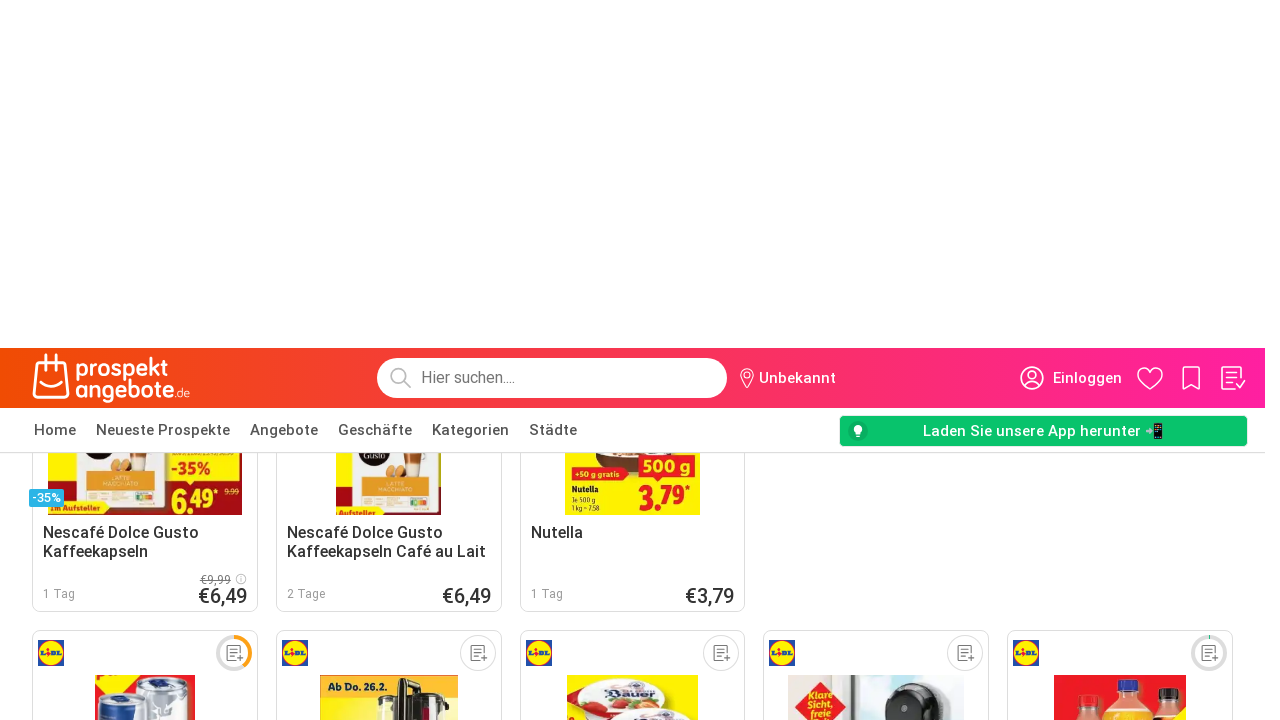

Waited 2 seconds for content to load
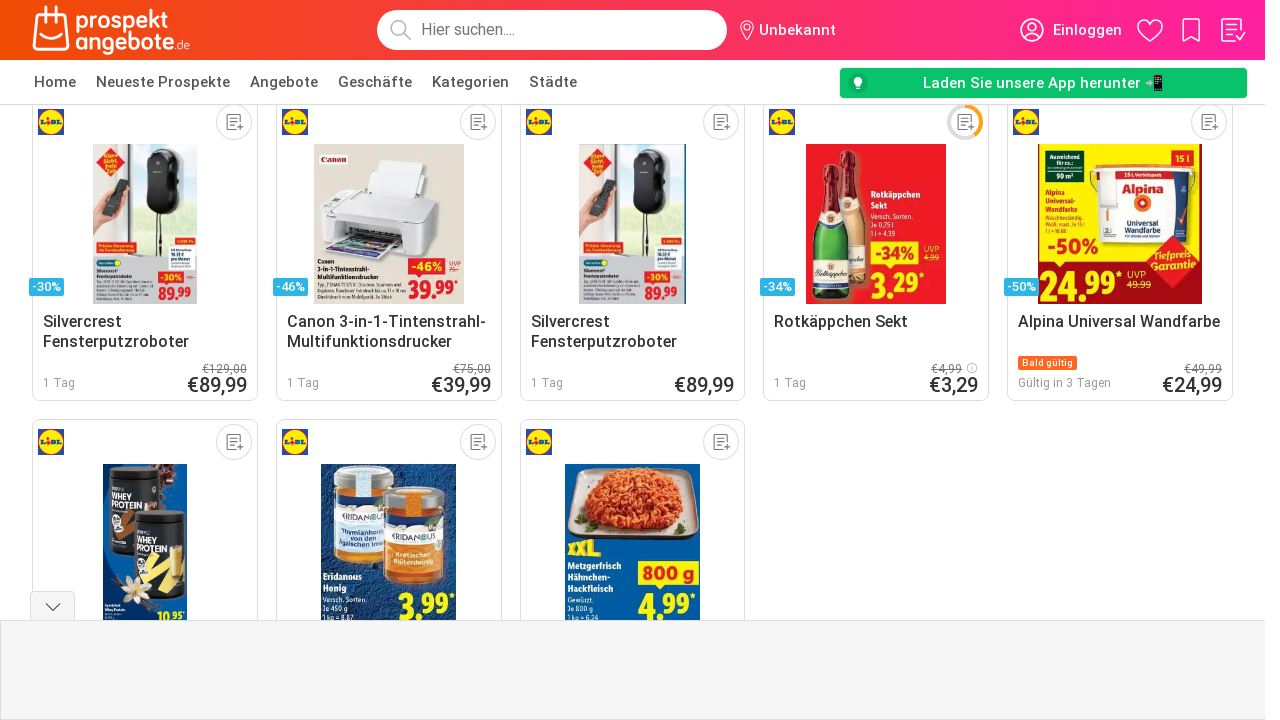

Scrolled down to load dynamic content (iteration 2/5)
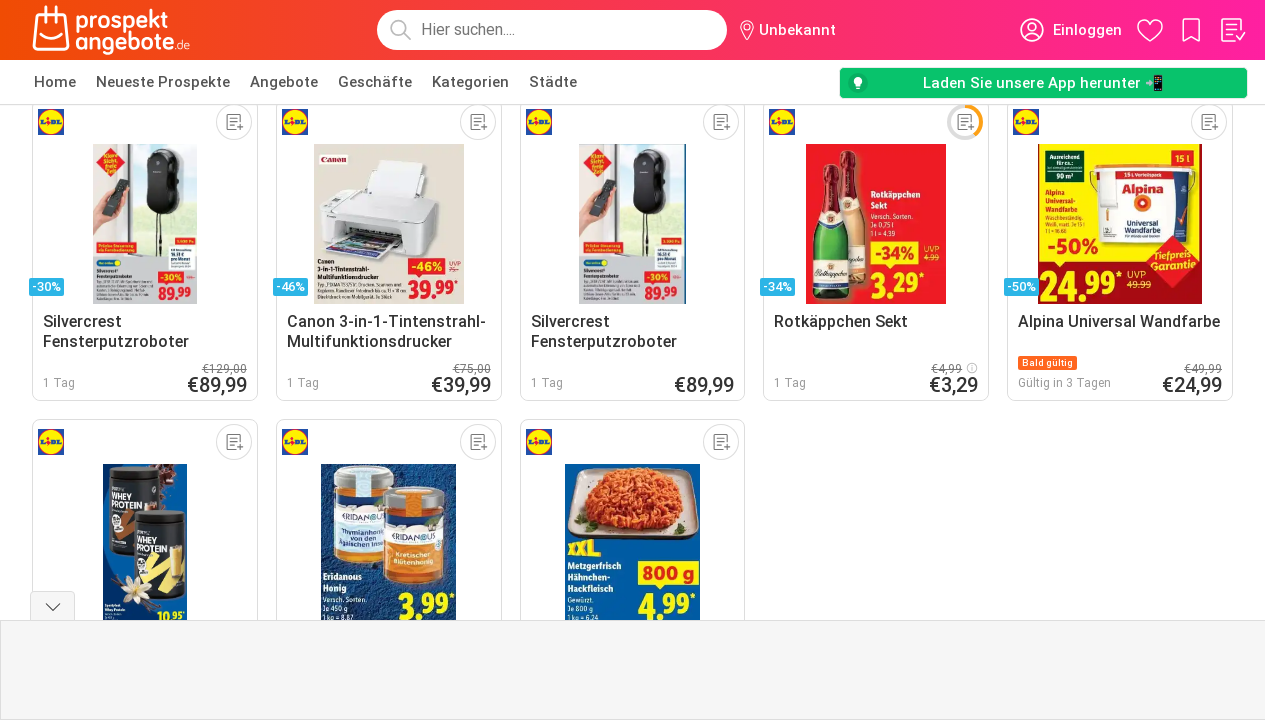

Waited 2 seconds for content to load
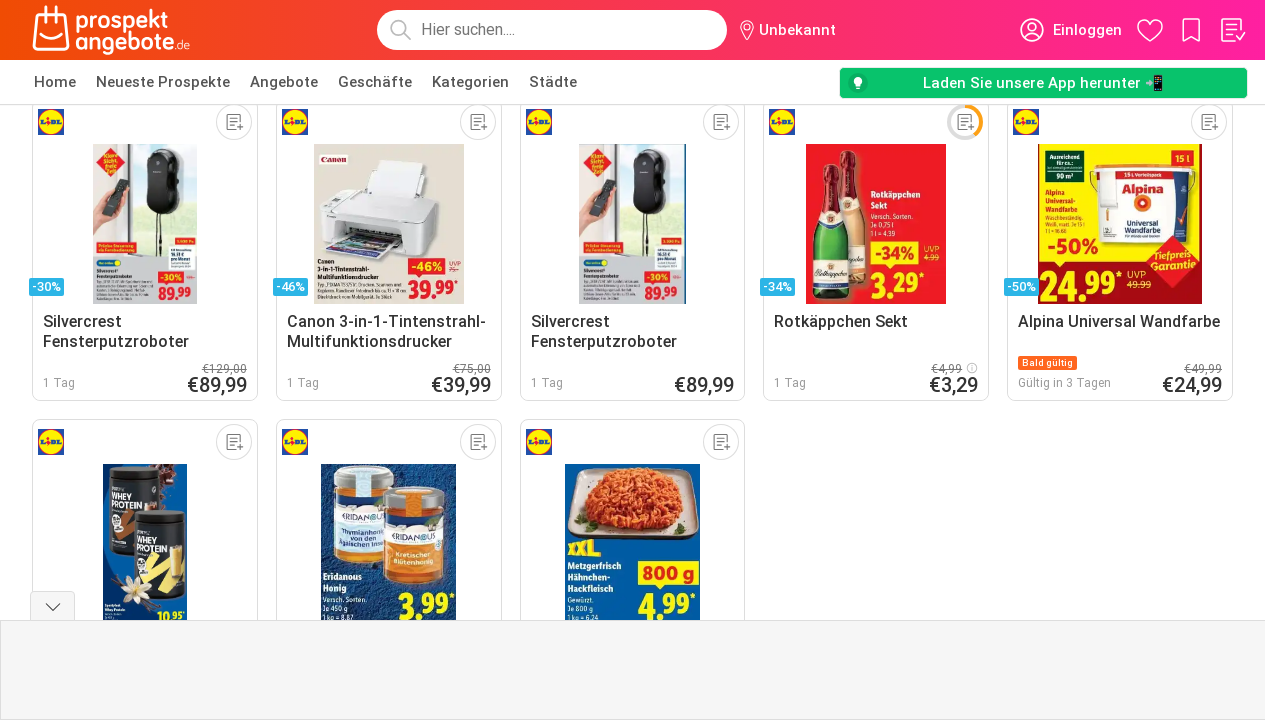

Scrolled down to load dynamic content (iteration 3/5)
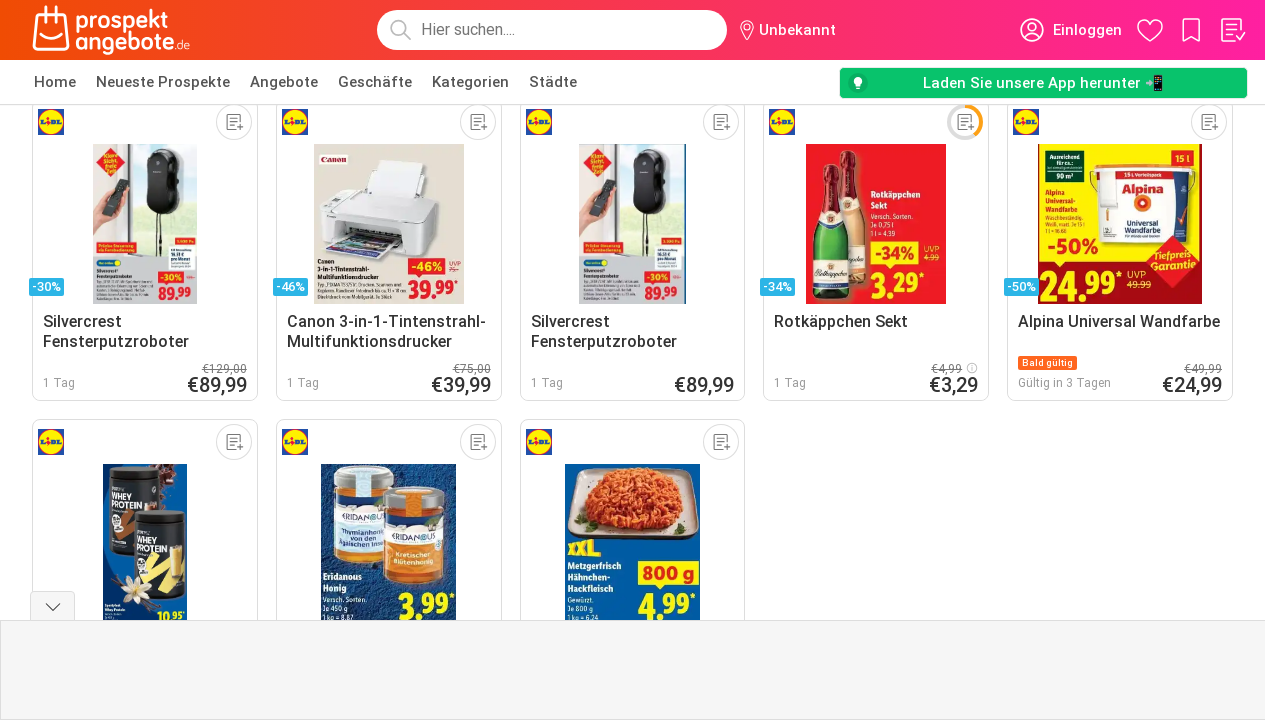

Waited 2 seconds for content to load
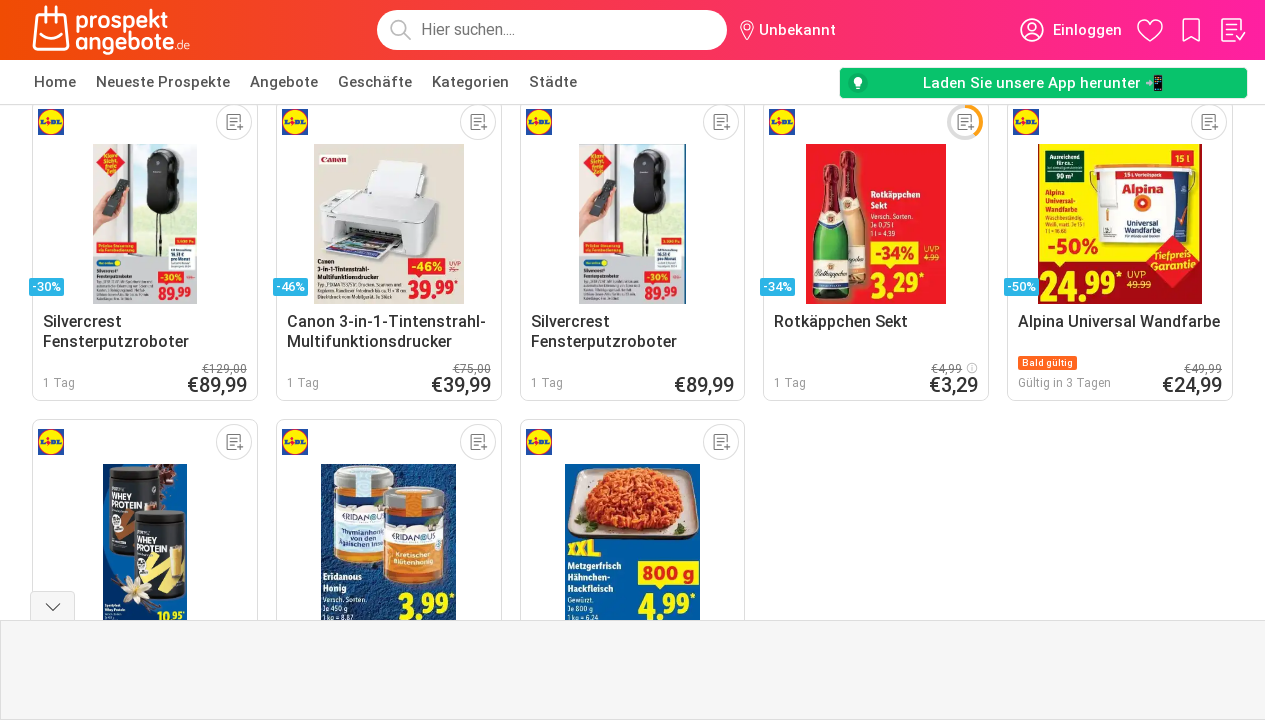

Scrolled down to load dynamic content (iteration 4/5)
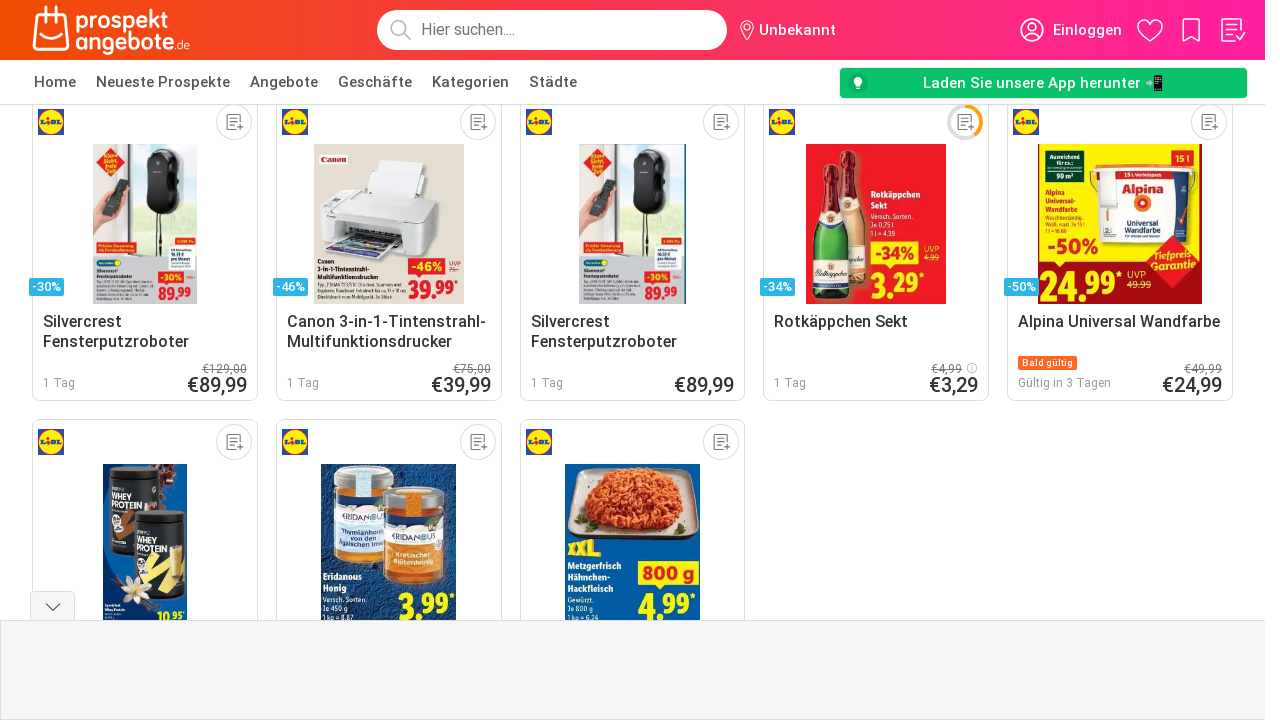

Waited 2 seconds for content to load
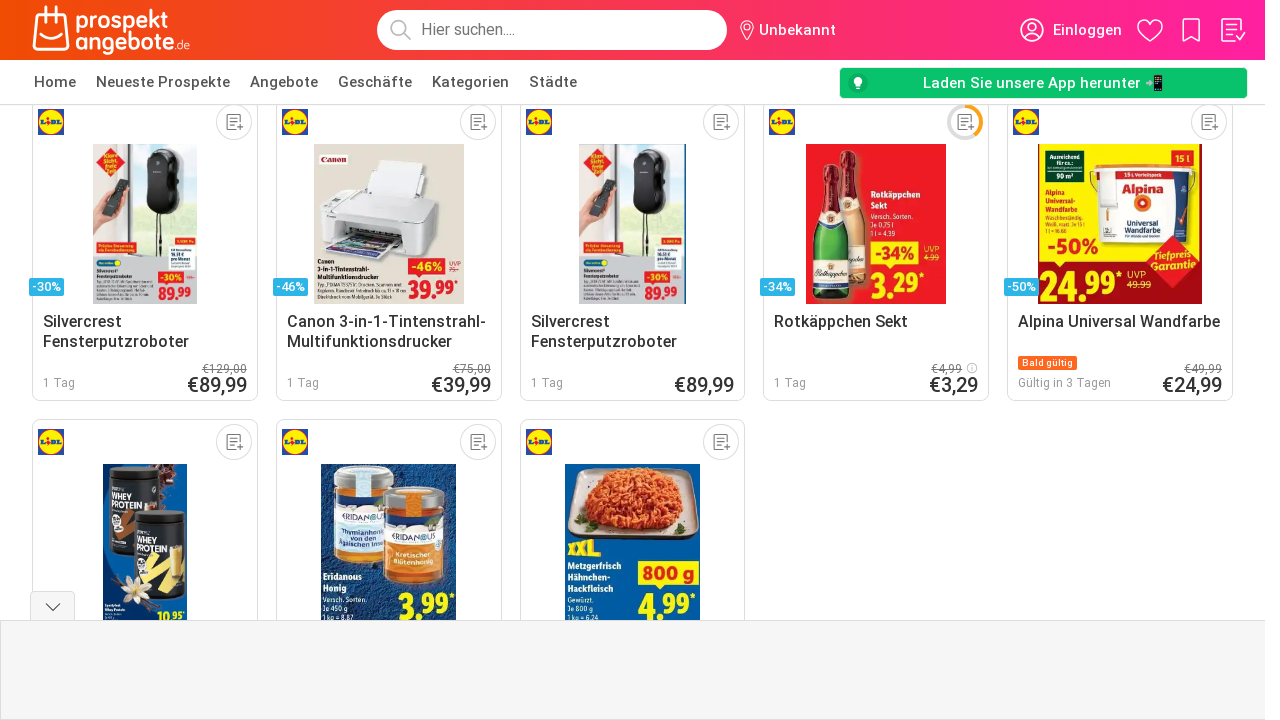

Scrolled down to load dynamic content (iteration 5/5)
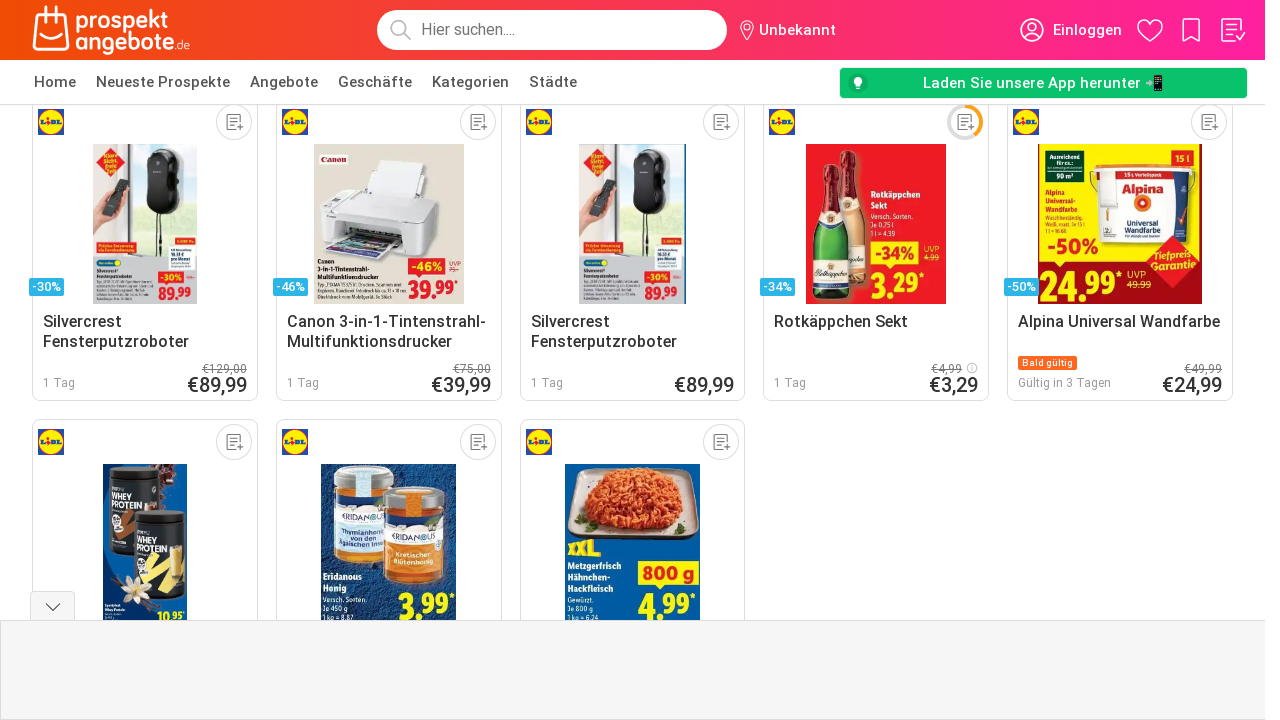

Waited 2 seconds for content to load
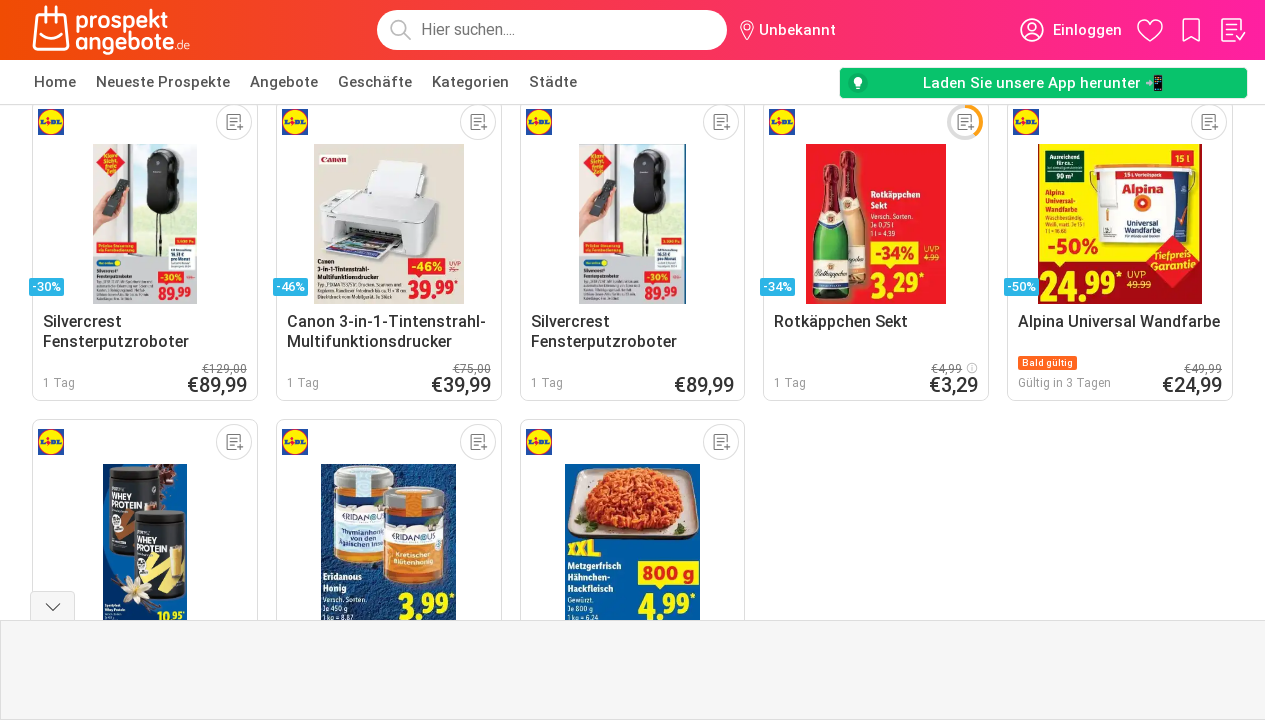

Product content elements became visible
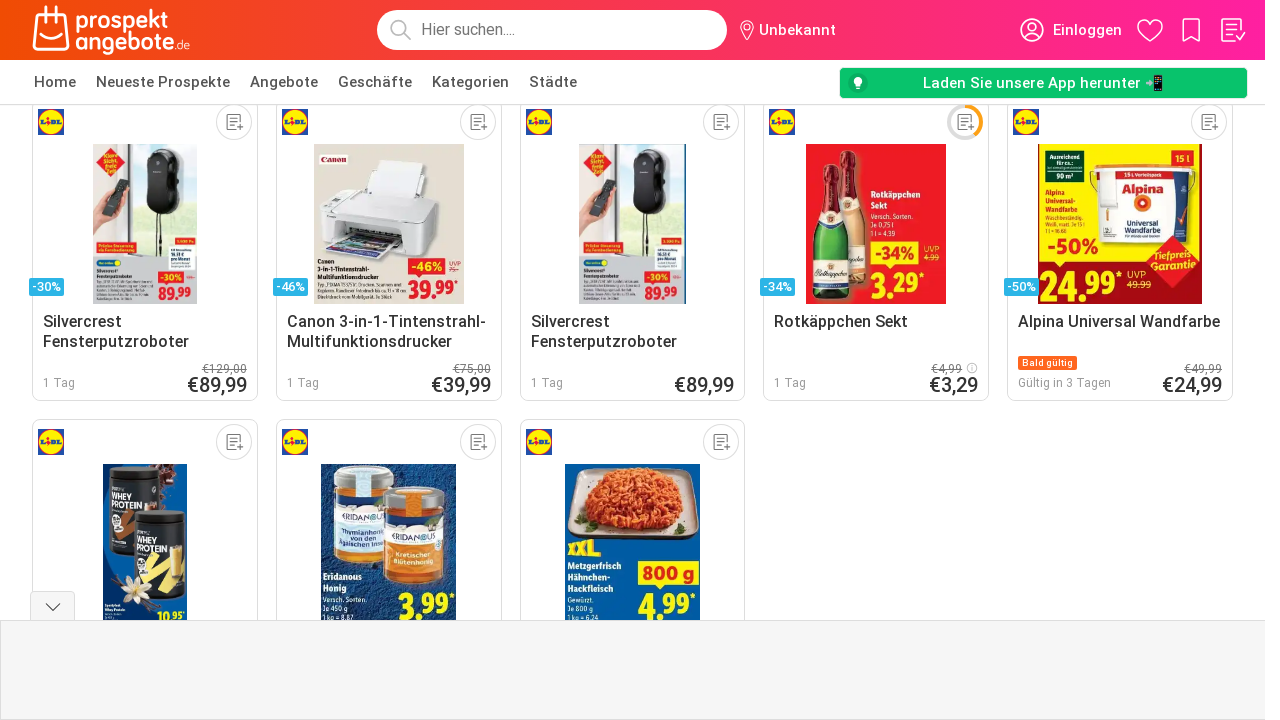

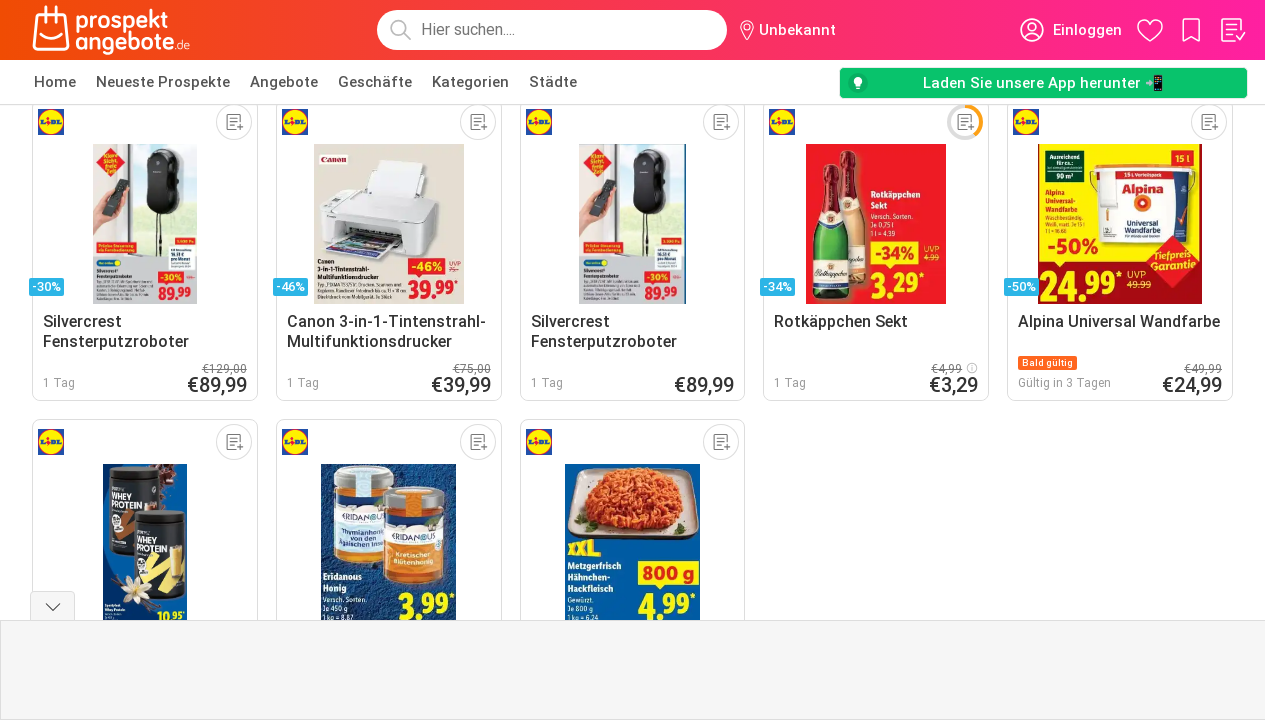